Tests keyboard shortcuts for copy-paste functionality between two text areas on a text comparison tool

Starting URL: https://extendsclass.com/text-compare.html

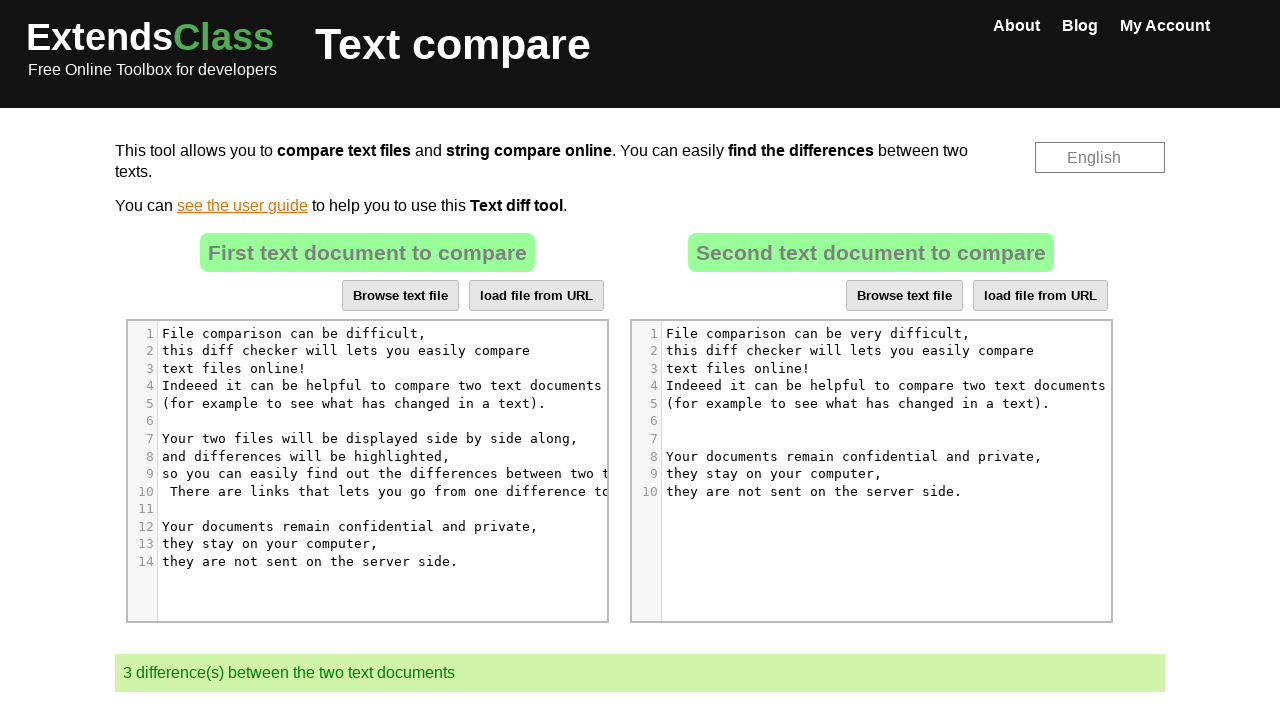

Located source text area element
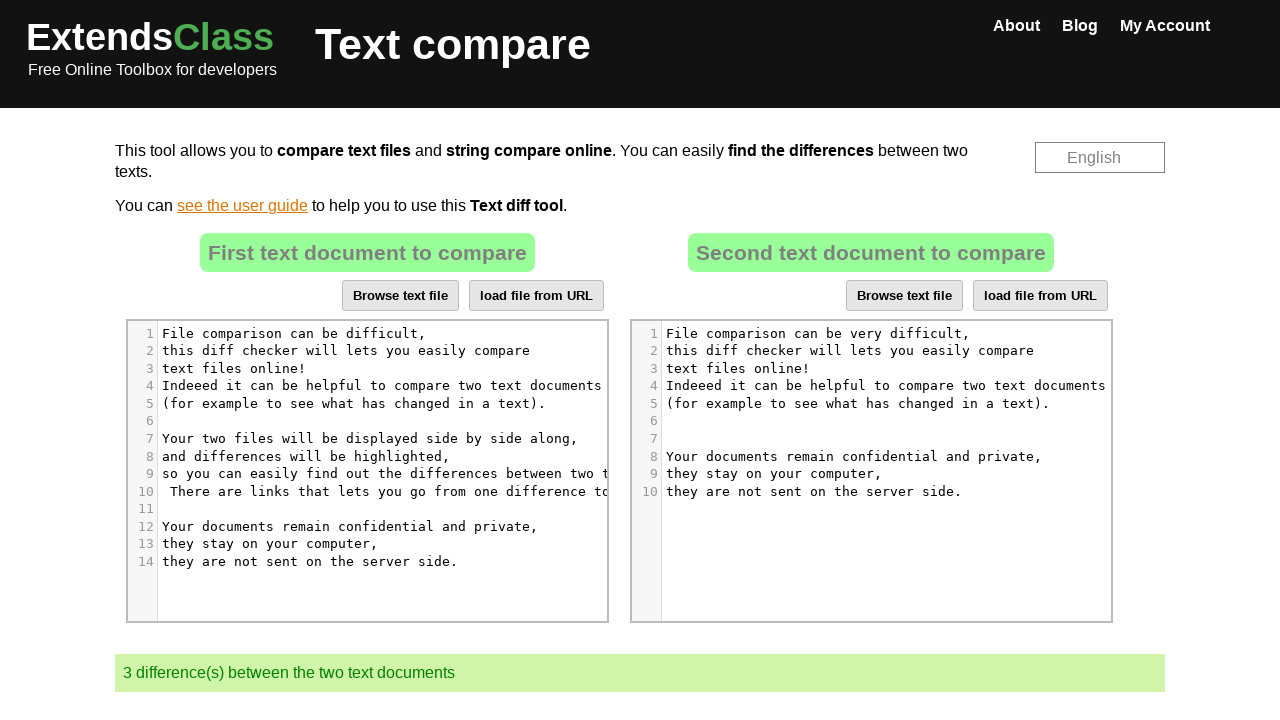

Clicked on source text area at (350, 351) on xpath=//*[@id="dropZone"]/div[2]//div[2]/pre/span
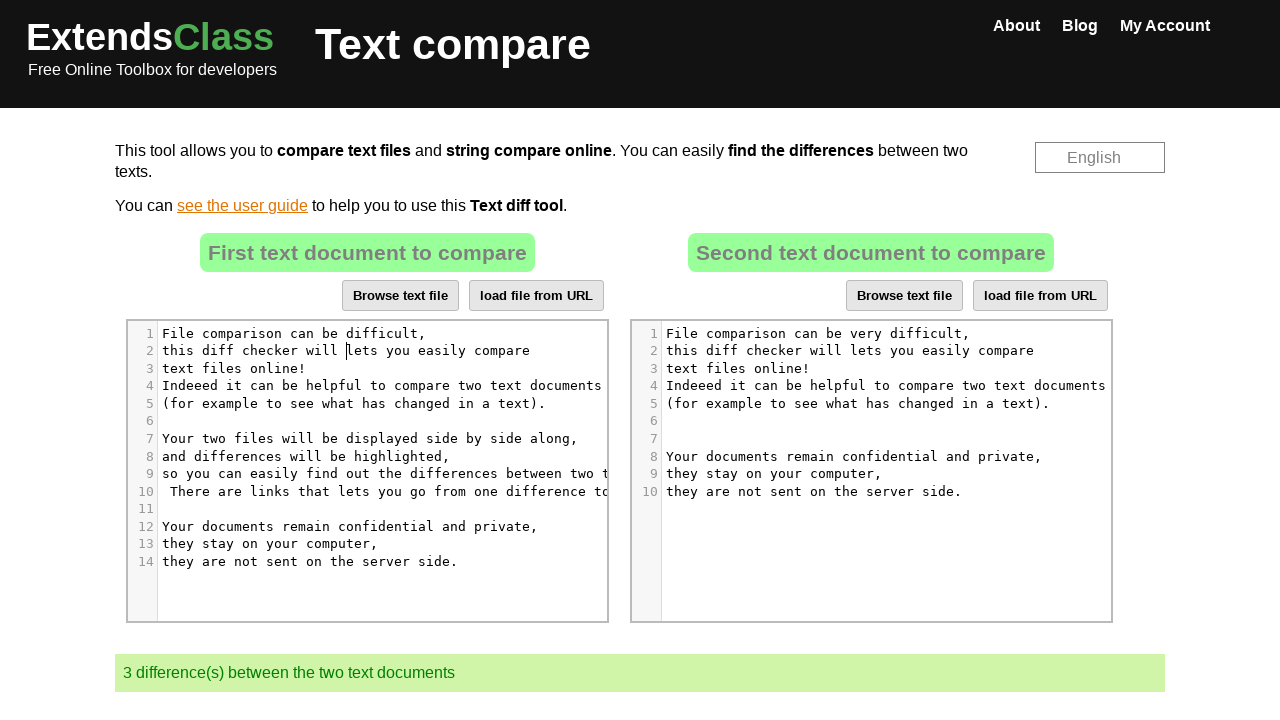

Pressed Ctrl+A to select all text in source area
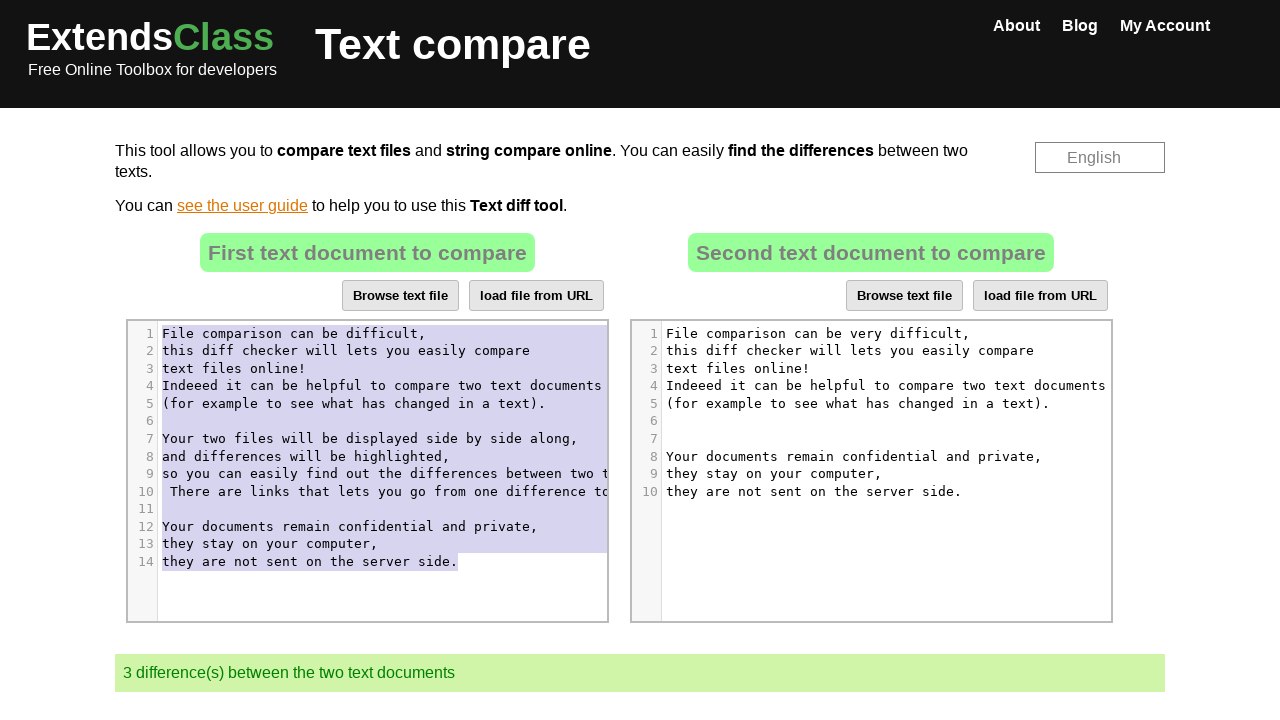

Pressed Ctrl+C to copy selected text from source area
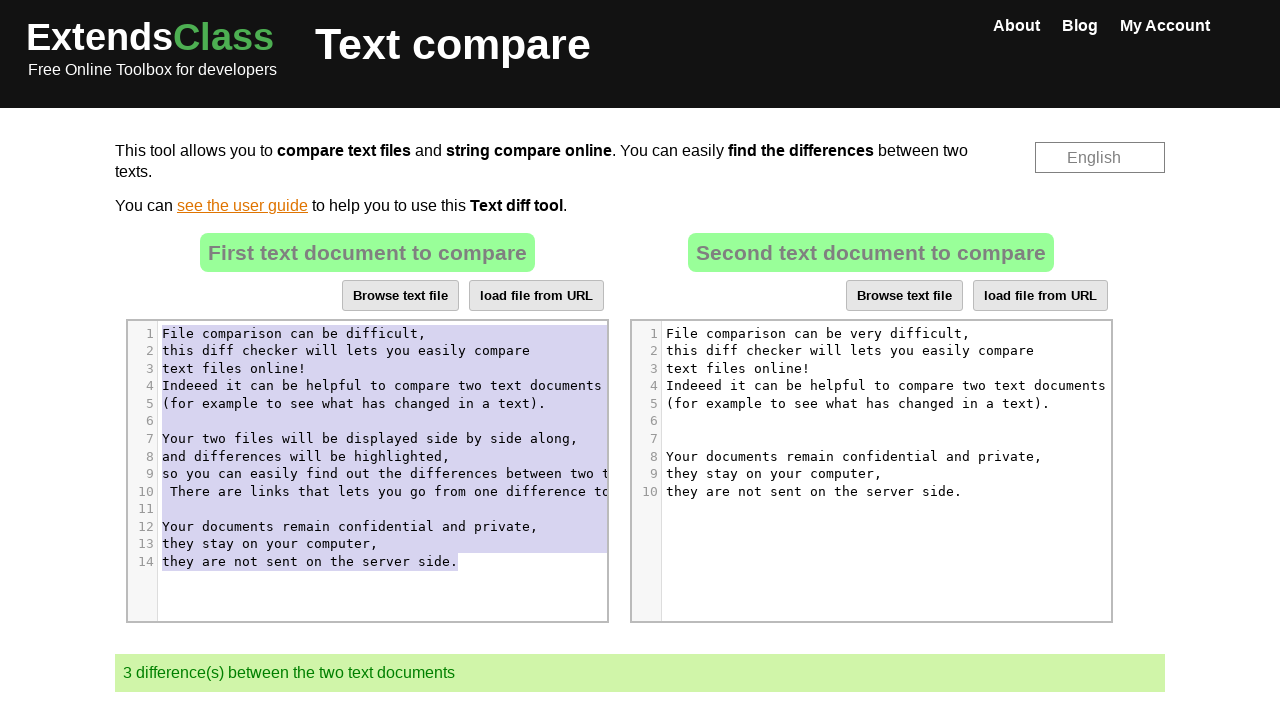

Located destination text area element
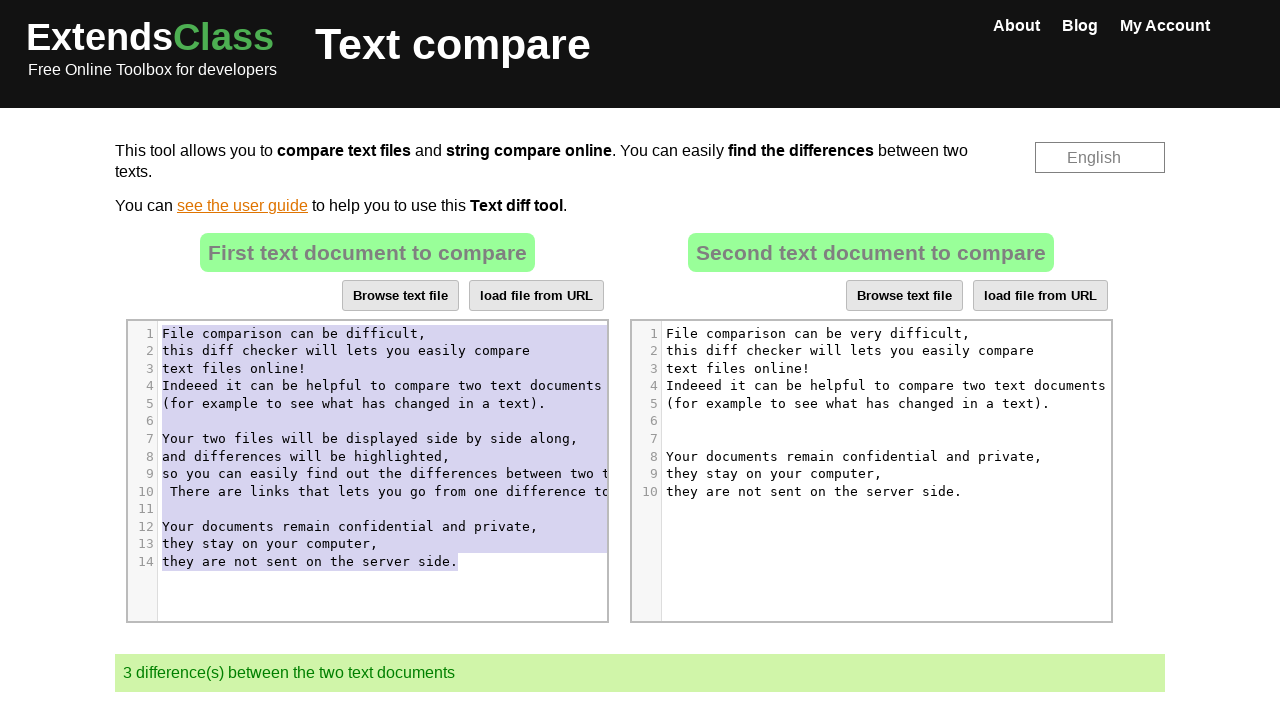

Clicked on destination text area at (883, 369) on xpath=//*[@id="dropZone2"]//div[3]/pre
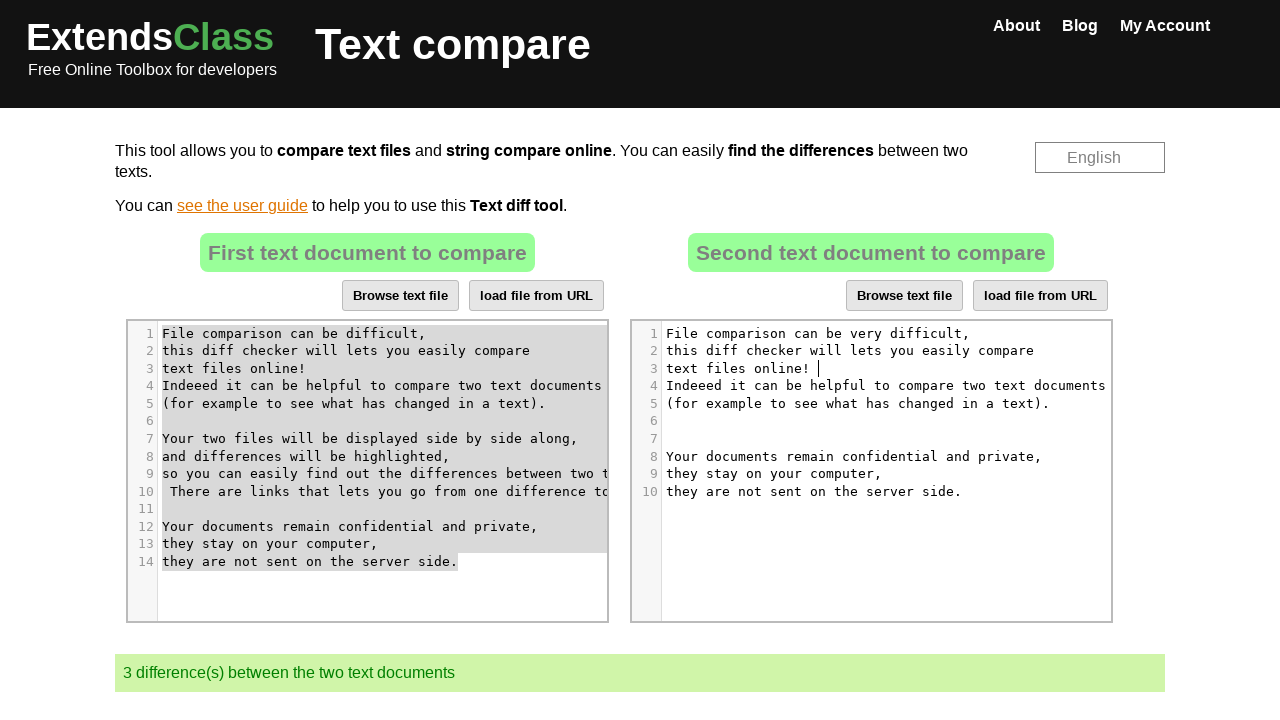

Pressed Ctrl+A to select all text in destination area
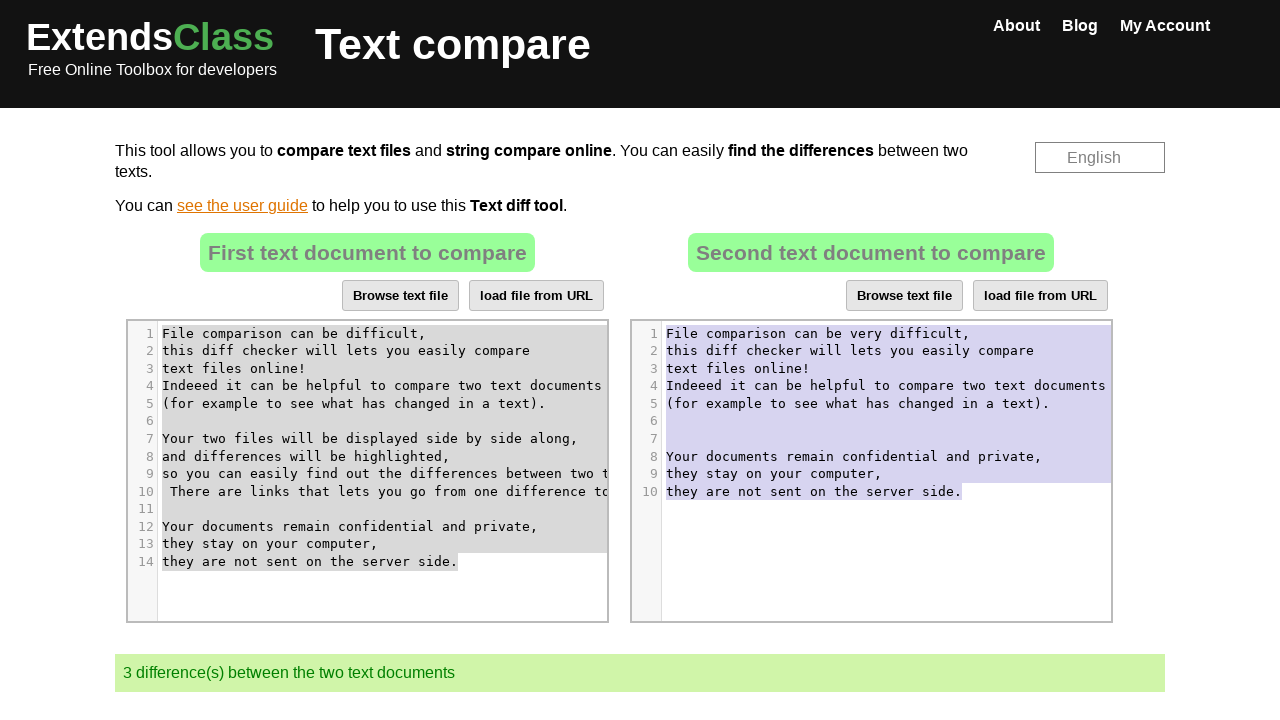

Pressed Ctrl+V to paste copied text into destination area
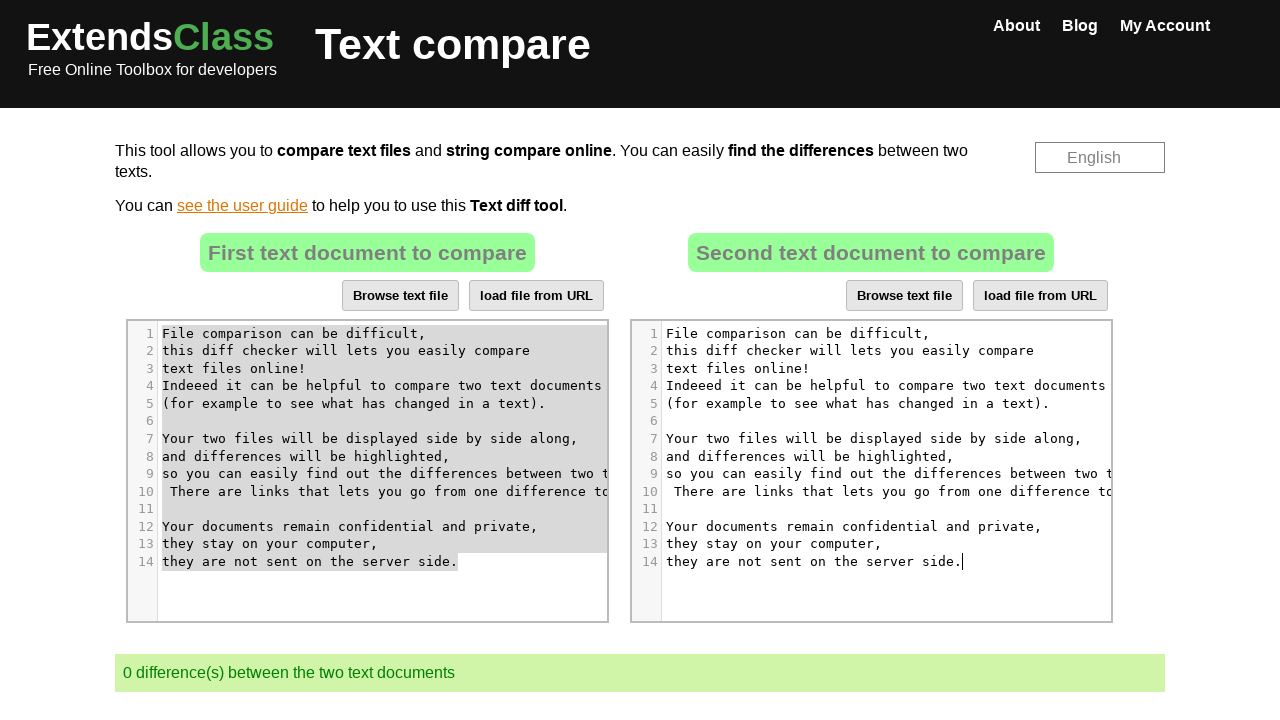

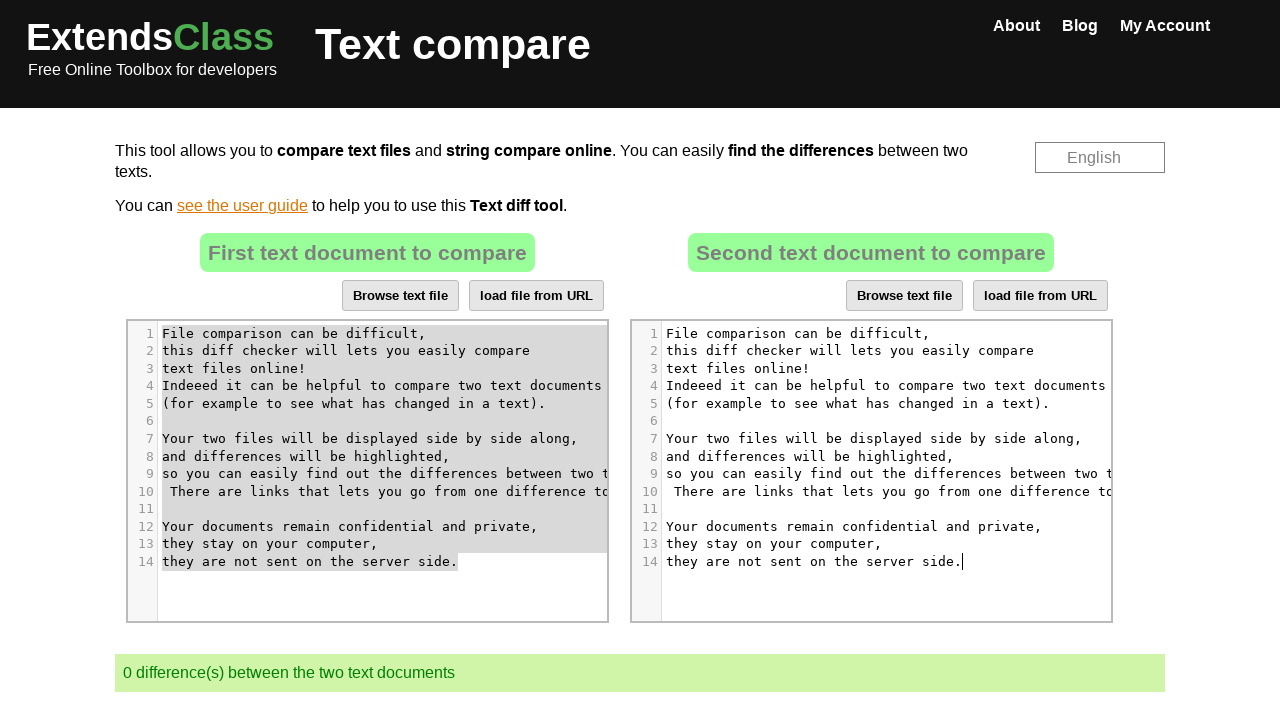